Tests drag and drop functionality within an iframe by dragging a draggable element and dropping it onto a droppable target element

Starting URL: https://jqueryui.com/droppable/

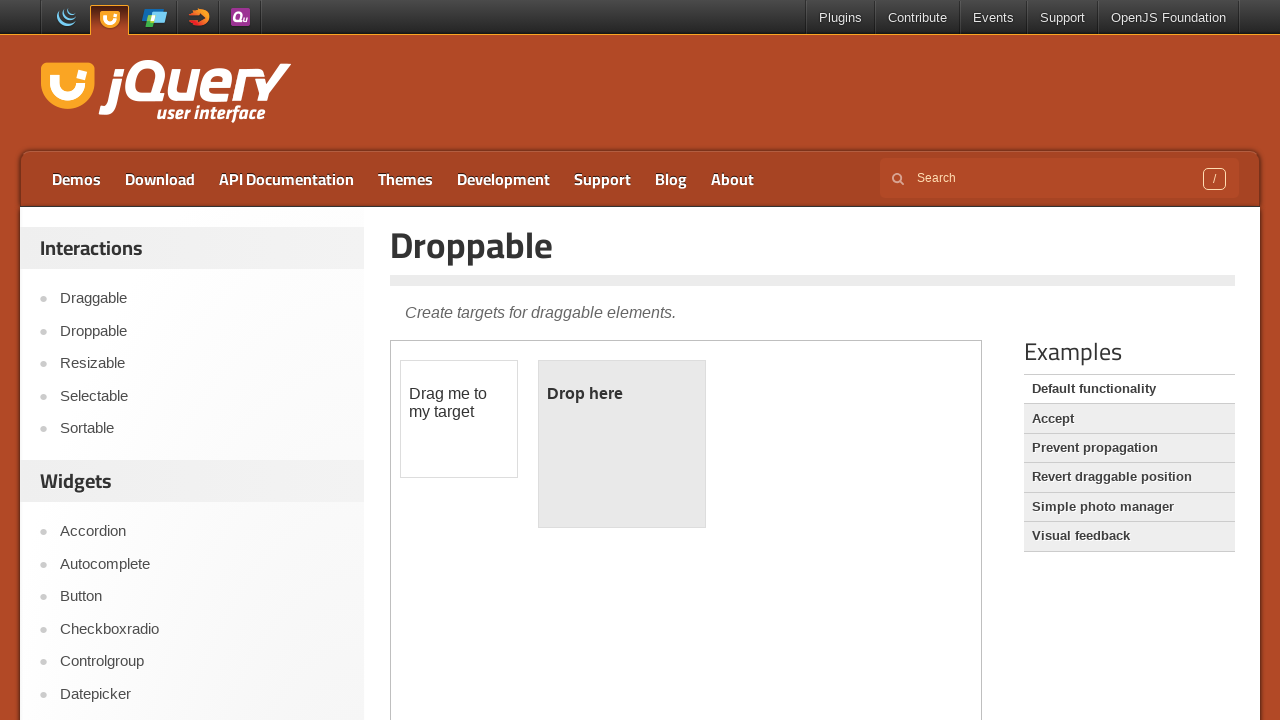

Located the demo iframe containing drag and drop elements
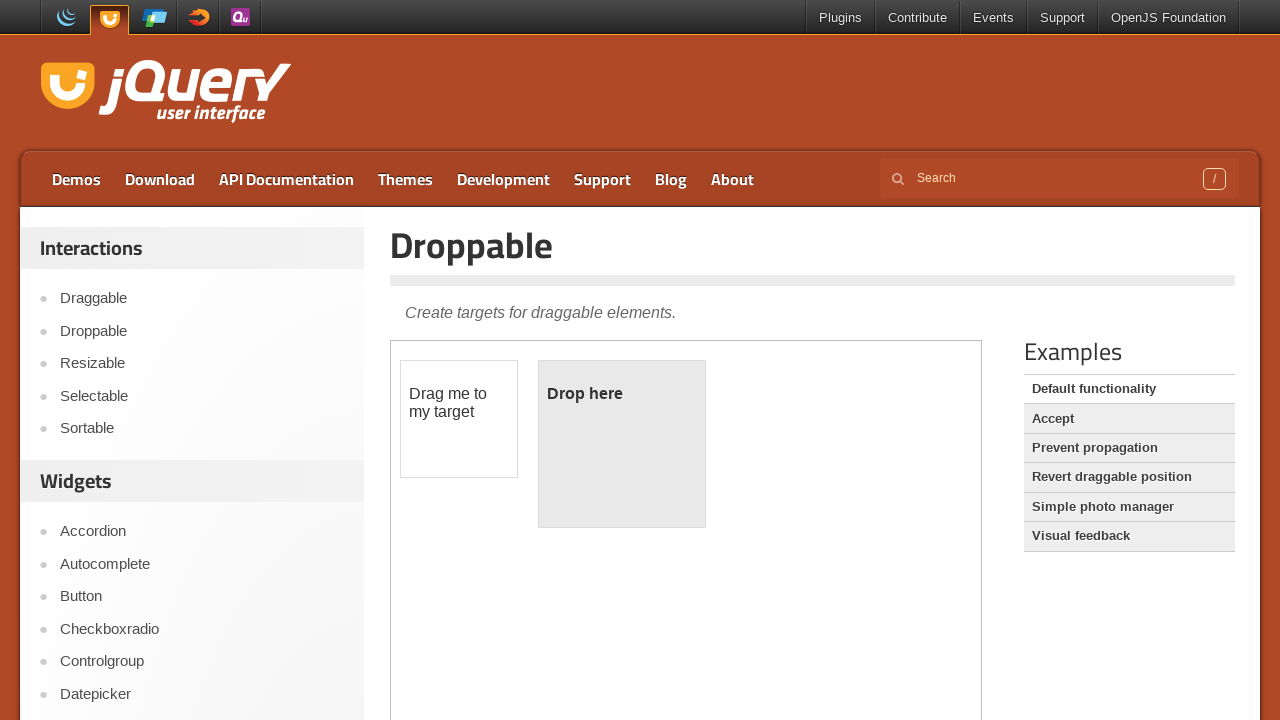

Located the draggable element within the iframe
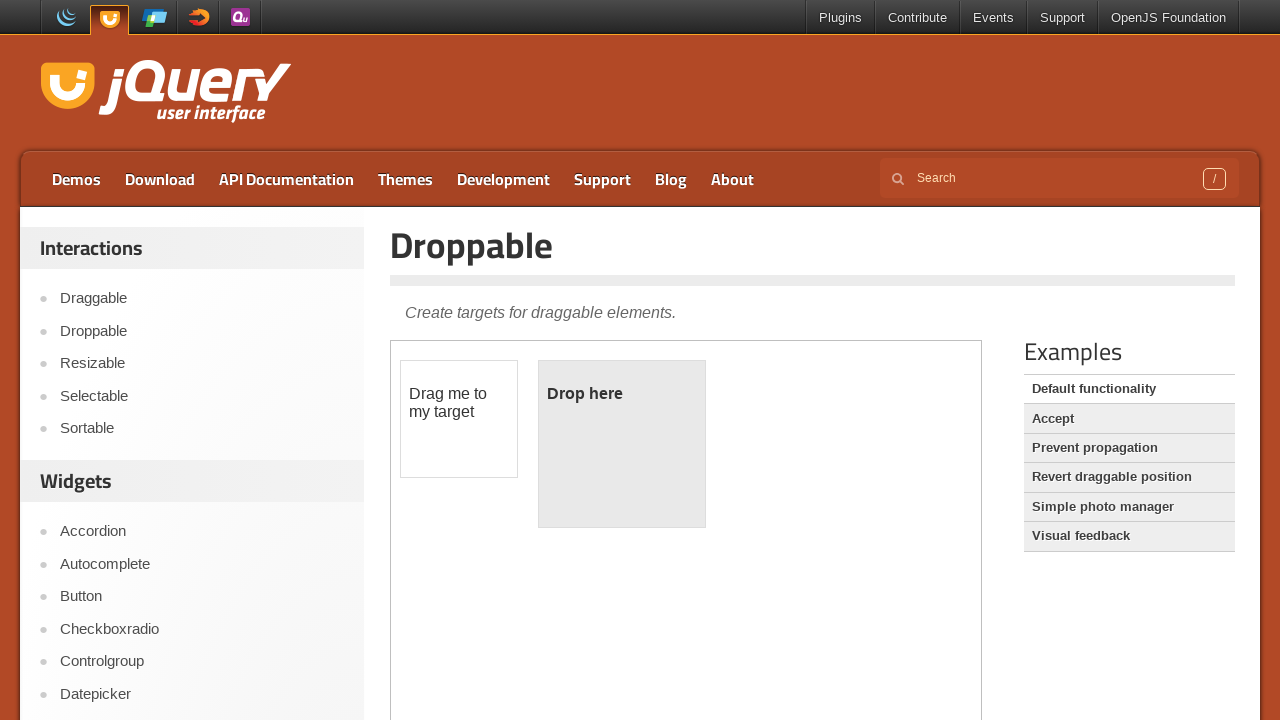

Located the droppable target element within the iframe
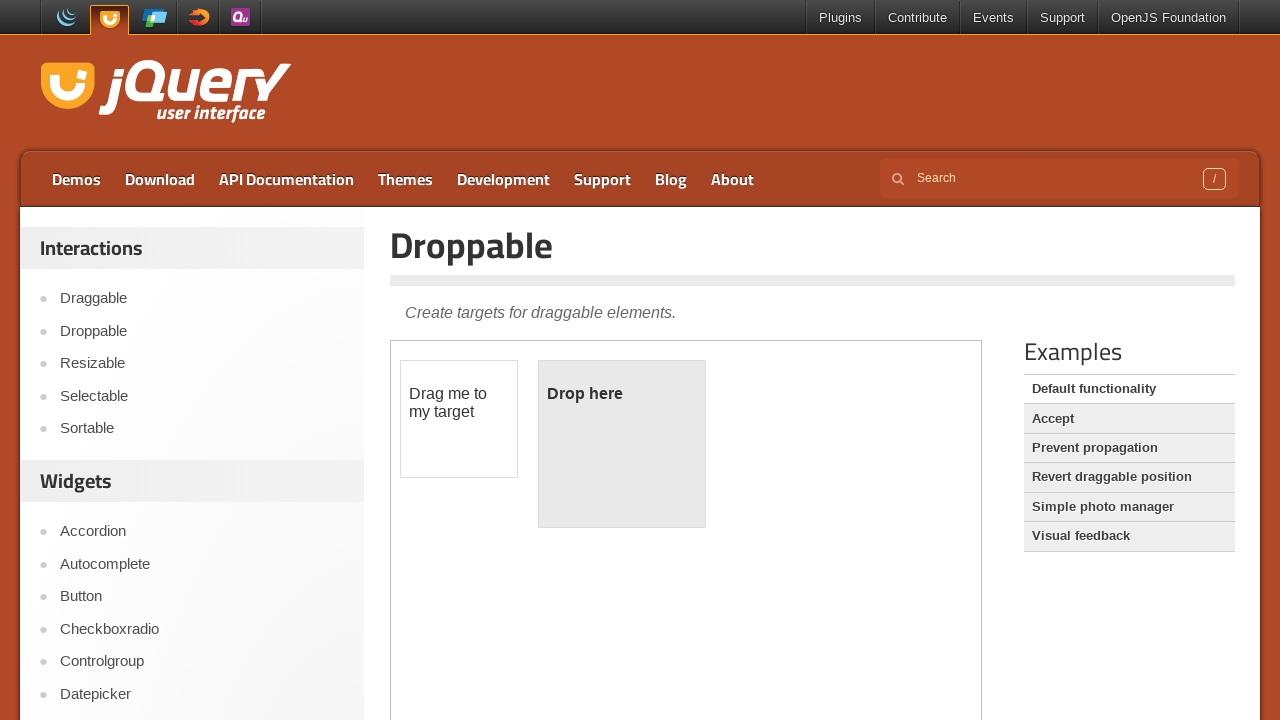

Dragged the draggable element and dropped it onto the droppable target at (622, 444)
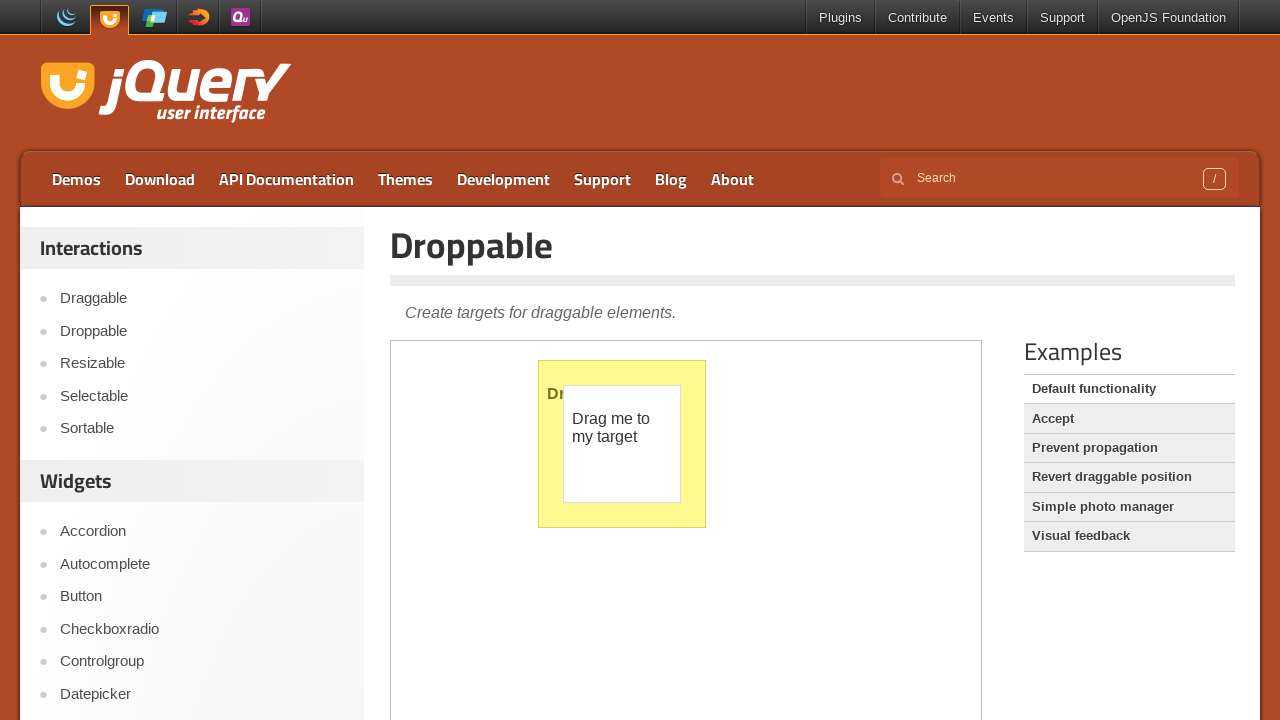

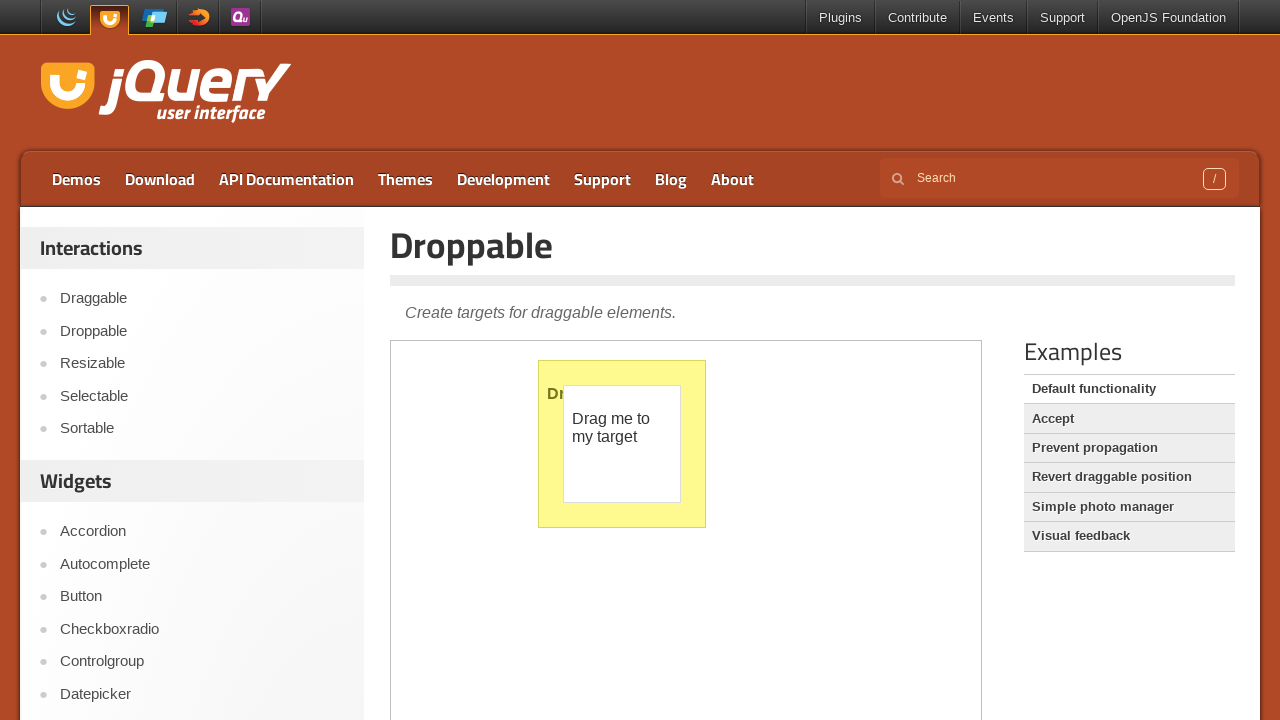